Tests jQuery custom dropdown by clicking the dropdown and selecting different number options

Starting URL: https://jqueryui.com/resources/demos/selectmenu/default.html

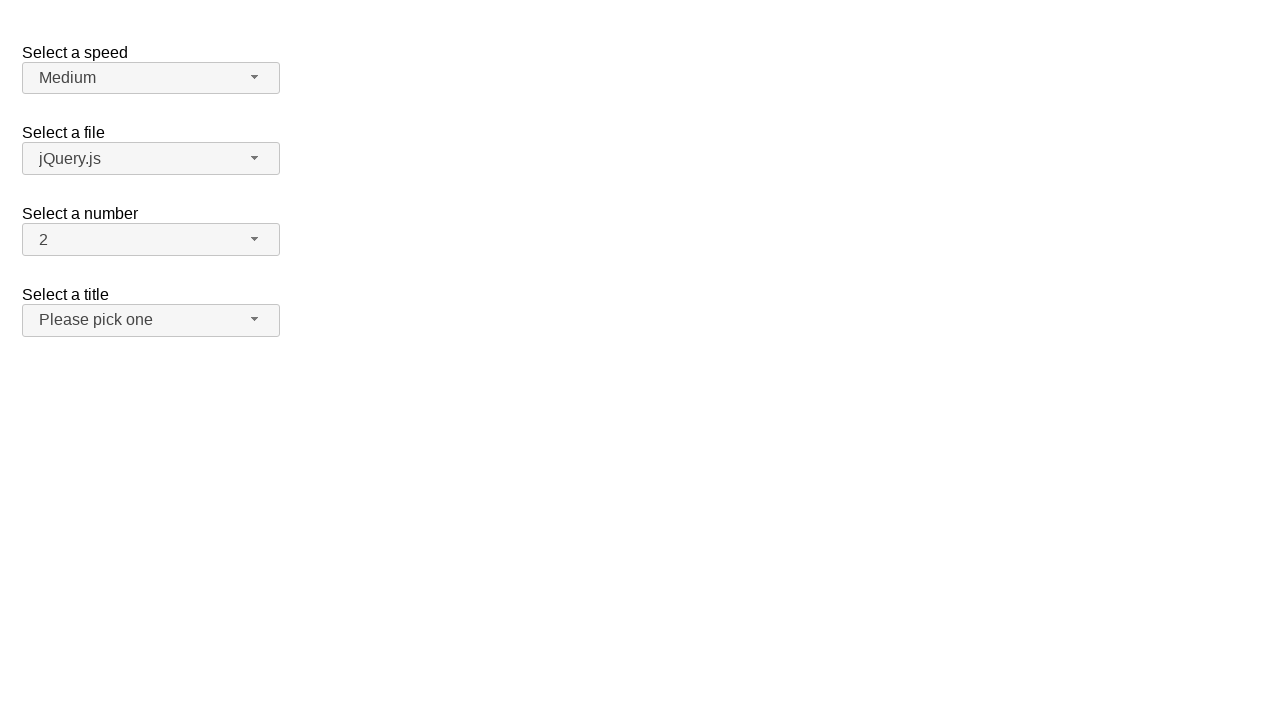

Clicked number dropdown button to open menu at (151, 240) on span#number-button
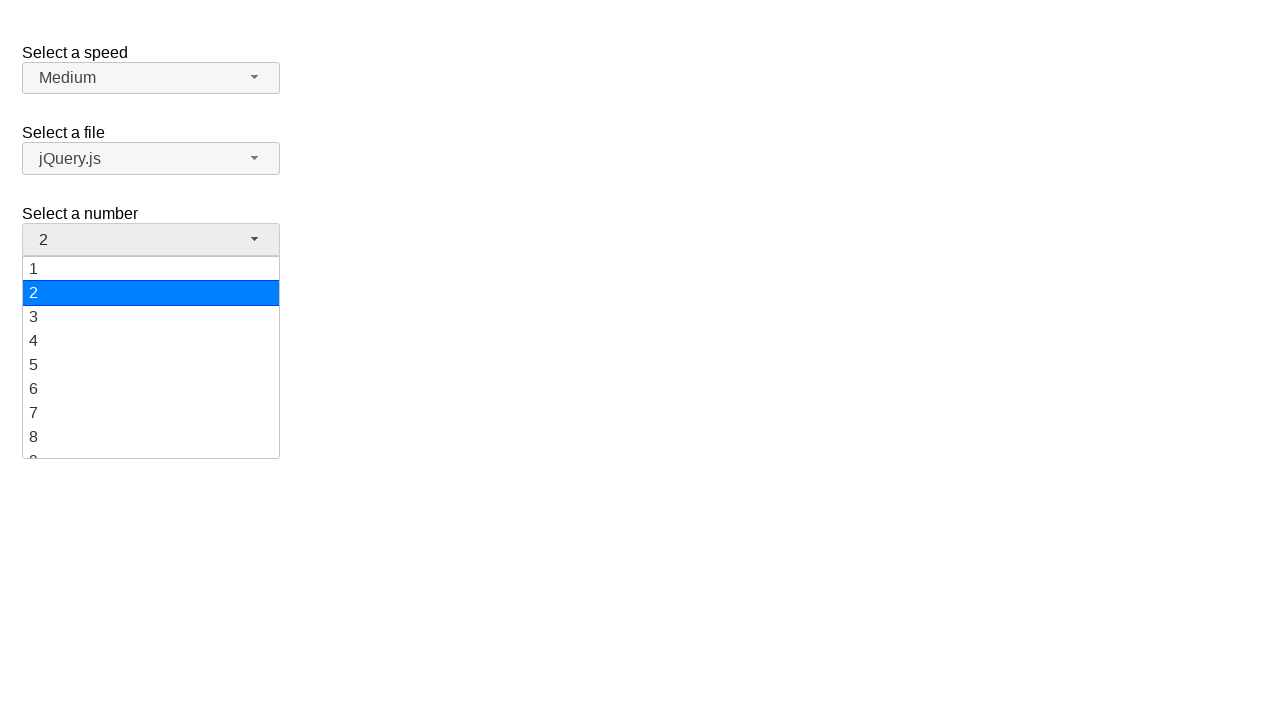

Selected option '19' from dropdown menu at (151, 445) on xpath=//ul[@id='number-menu']/li[@class='ui-menu-item']/div[text()='19']
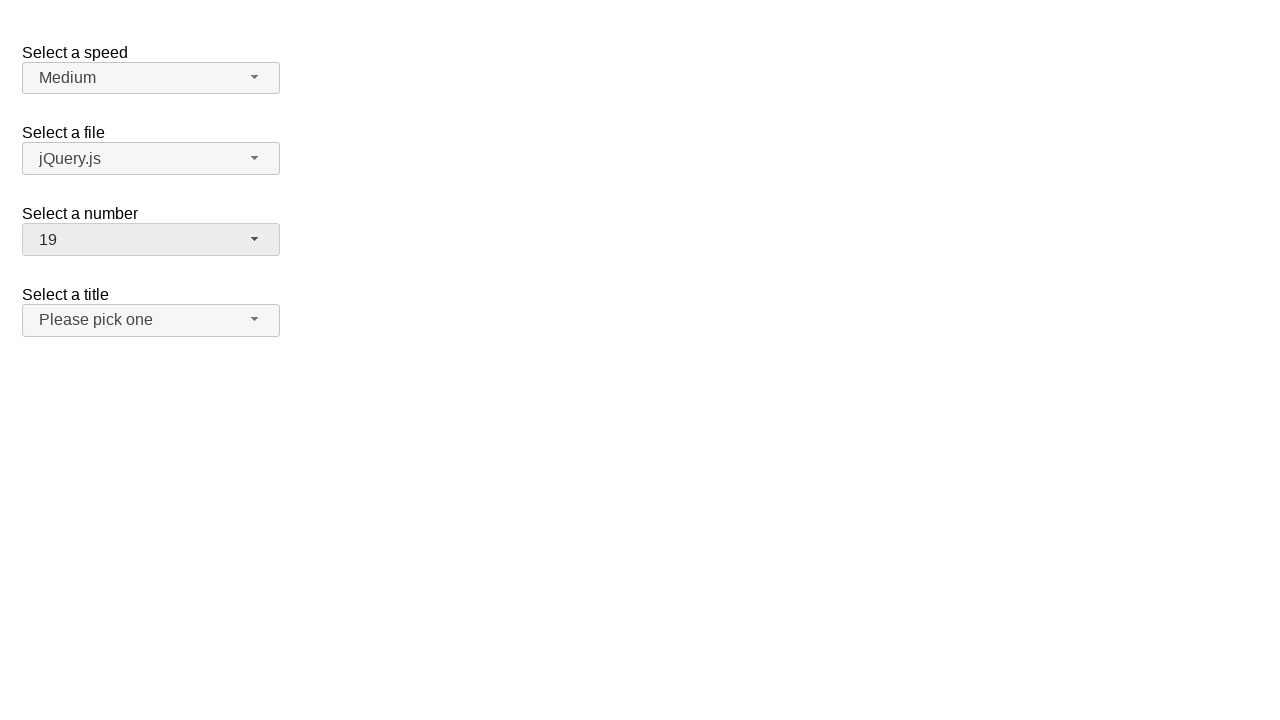

Clicked number dropdown button to open menu at (151, 240) on span#number-button
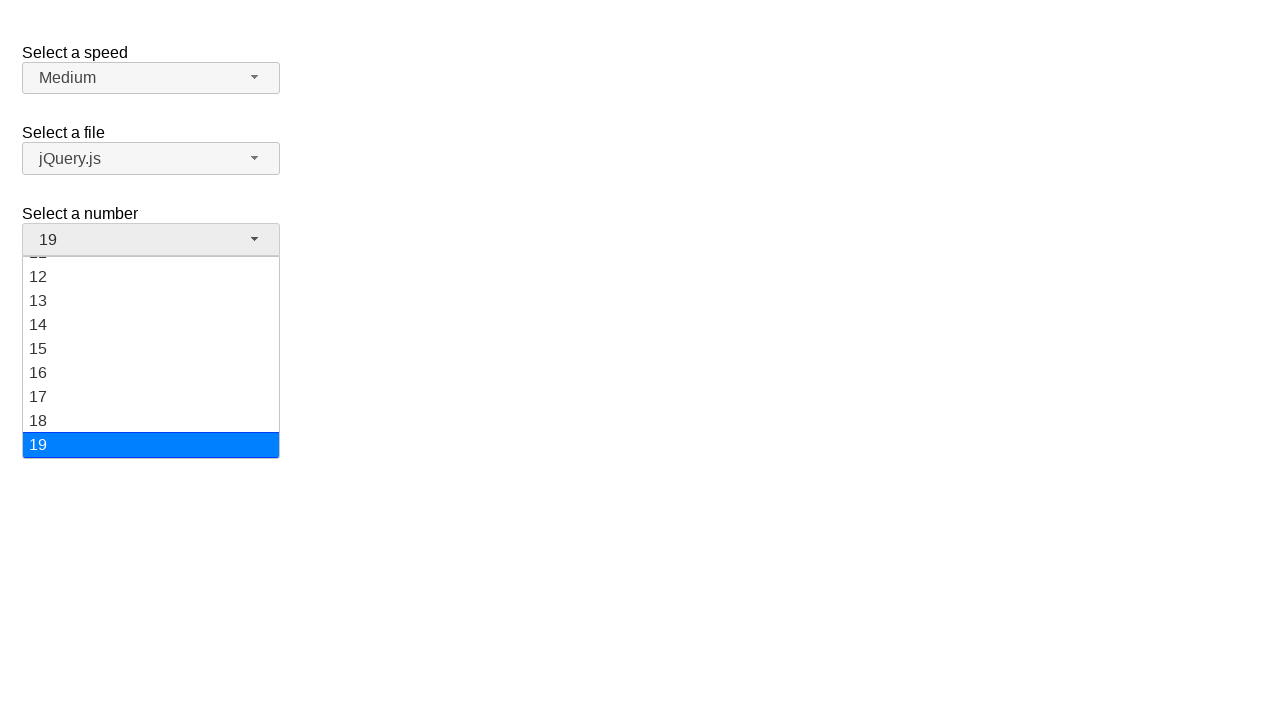

Selected option '3' from dropdown menu at (151, 317) on xpath=//ul[@id='number-menu']/li[@class='ui-menu-item']/div[text()='3']
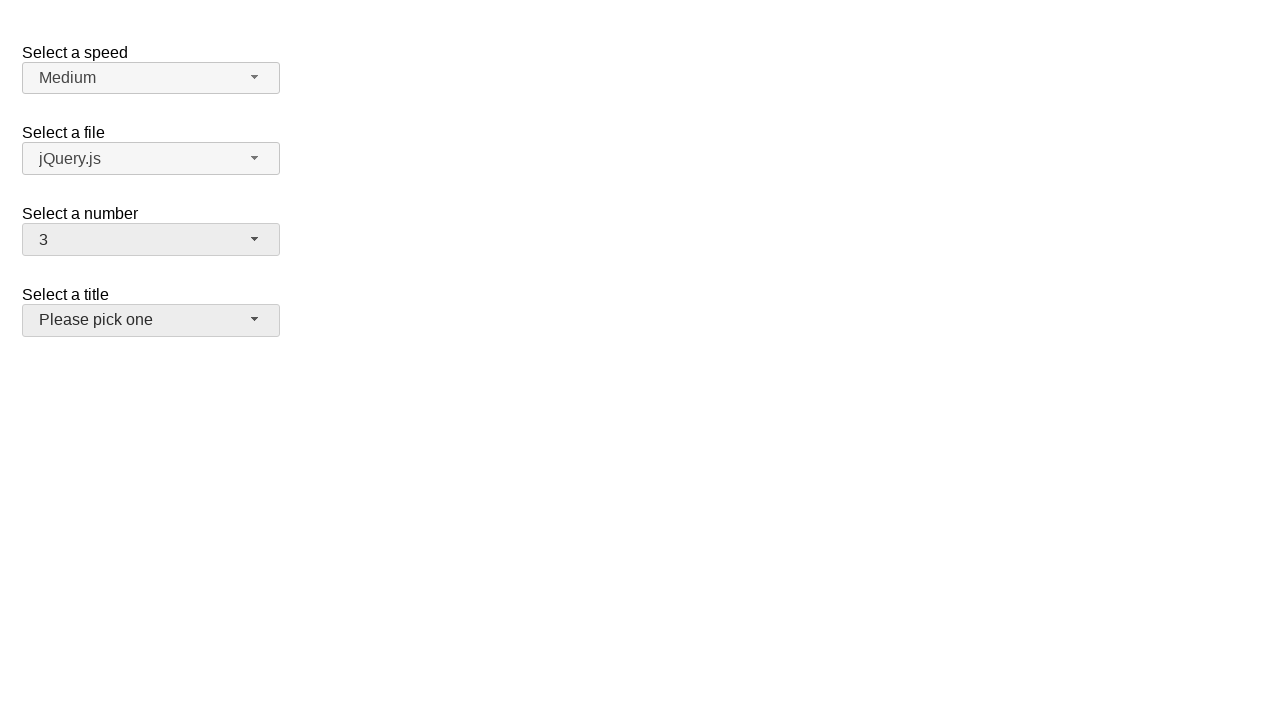

Clicked number dropdown button to open menu at (151, 240) on span#number-button
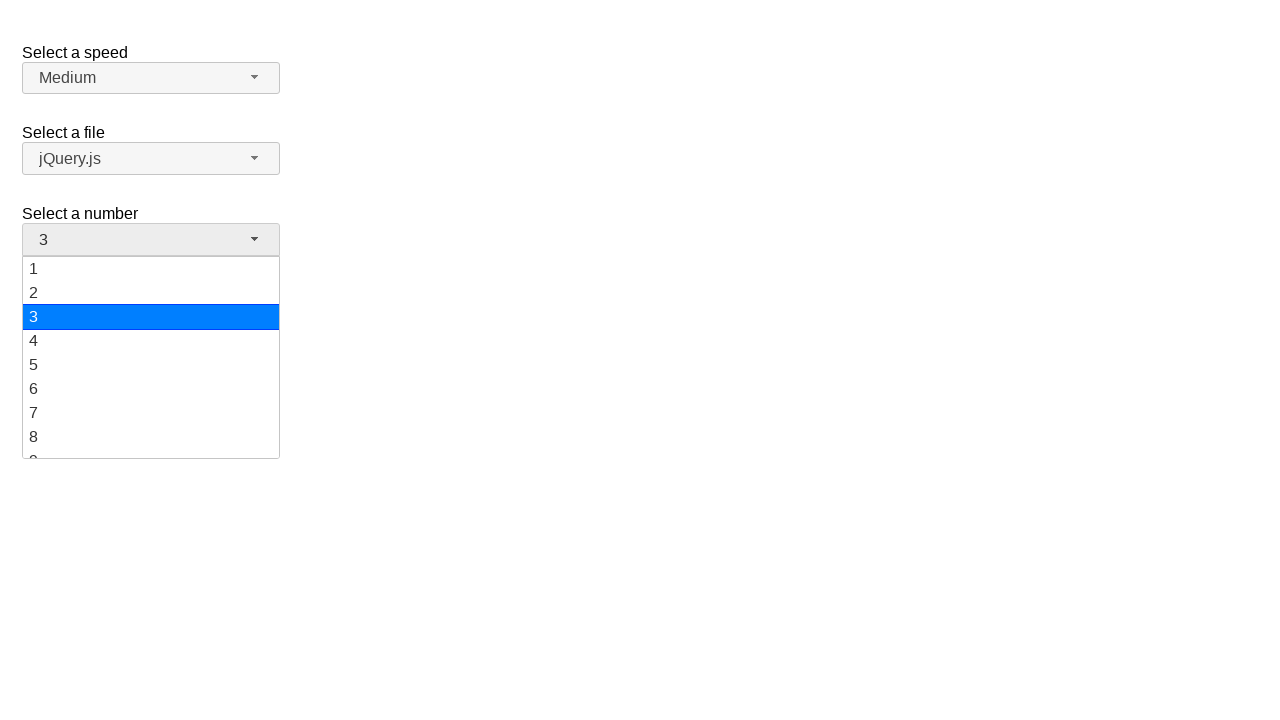

Selected option '16' from dropdown menu at (151, 373) on xpath=//ul[@id='number-menu']/li[@class='ui-menu-item']/div[text()='16']
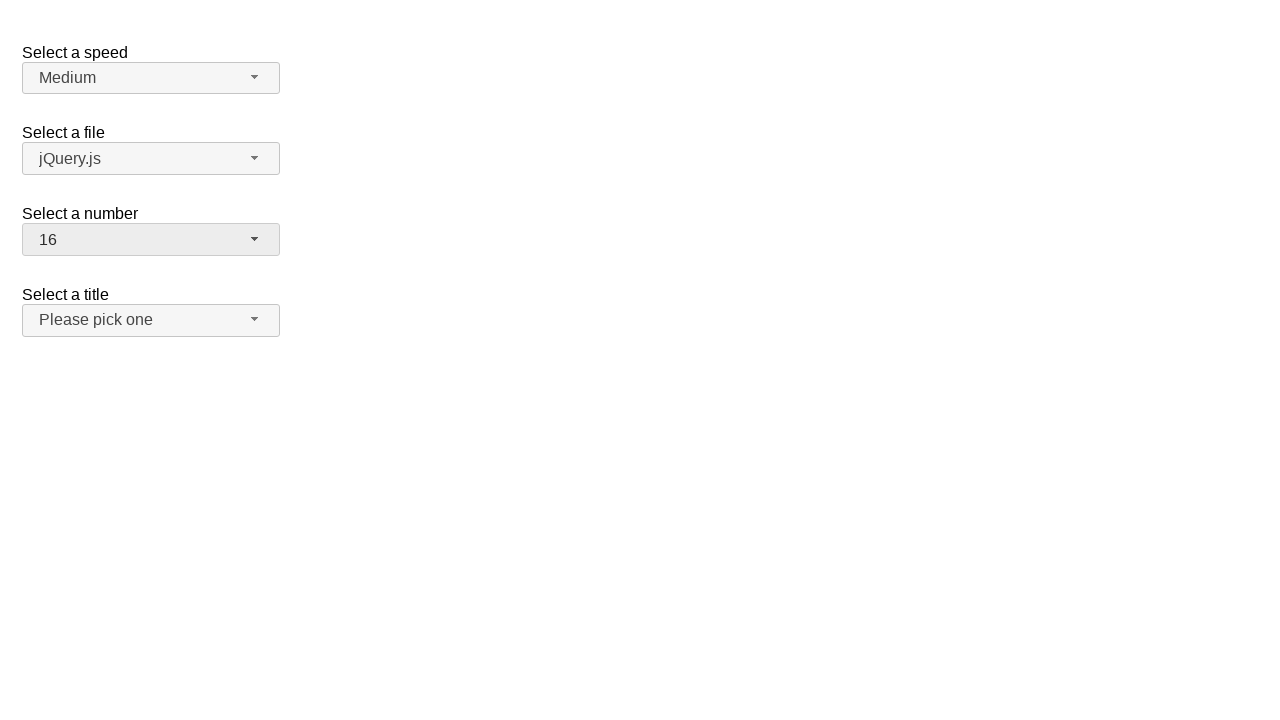

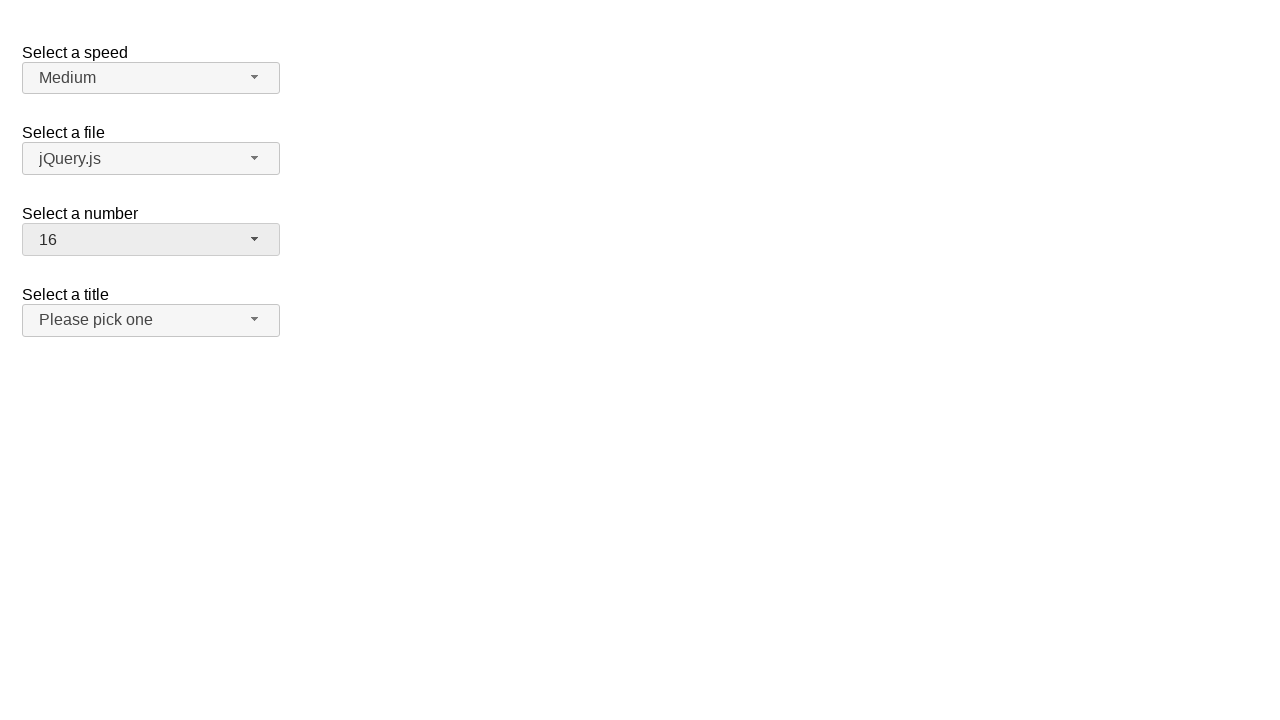